Navigates to an LMS homepage, clicks on "All Courses" link, and waits for the course listings to load

Starting URL: https://alchemy.hguy.co/lms

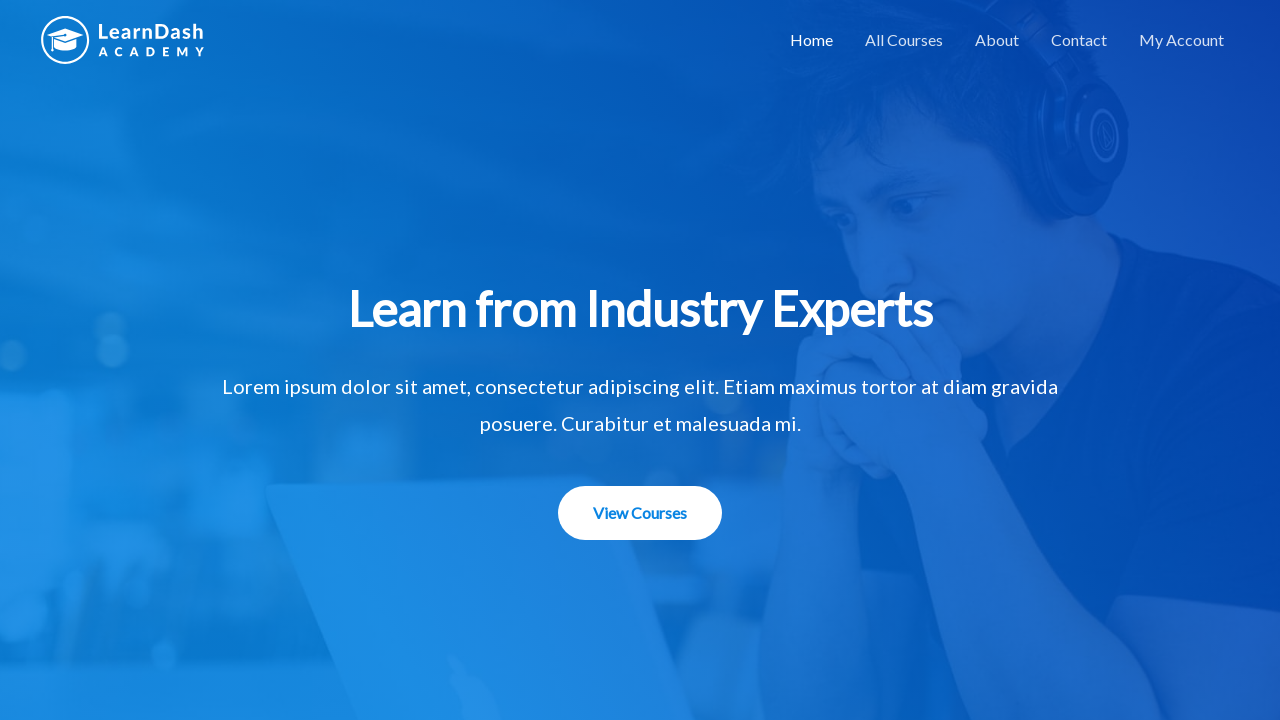

Clicked on 'All Courses' link at (904, 40) on xpath=//a[text()='All Courses']
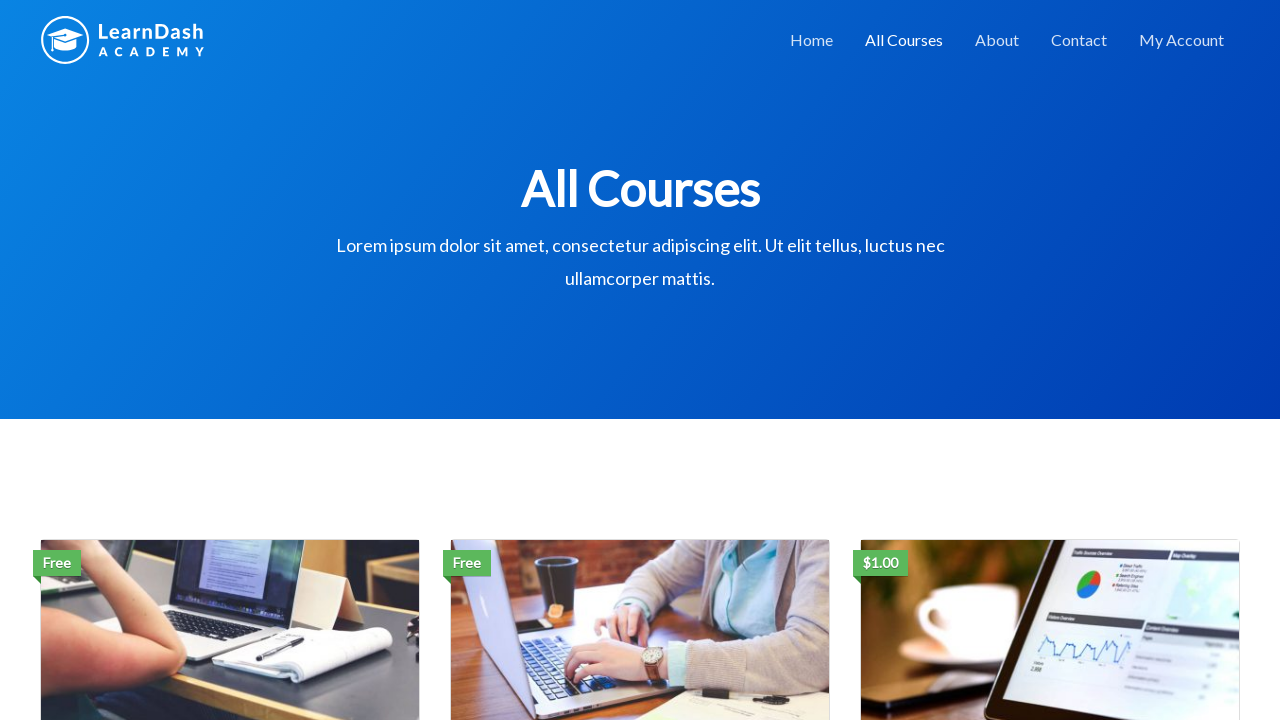

Course listings loaded successfully
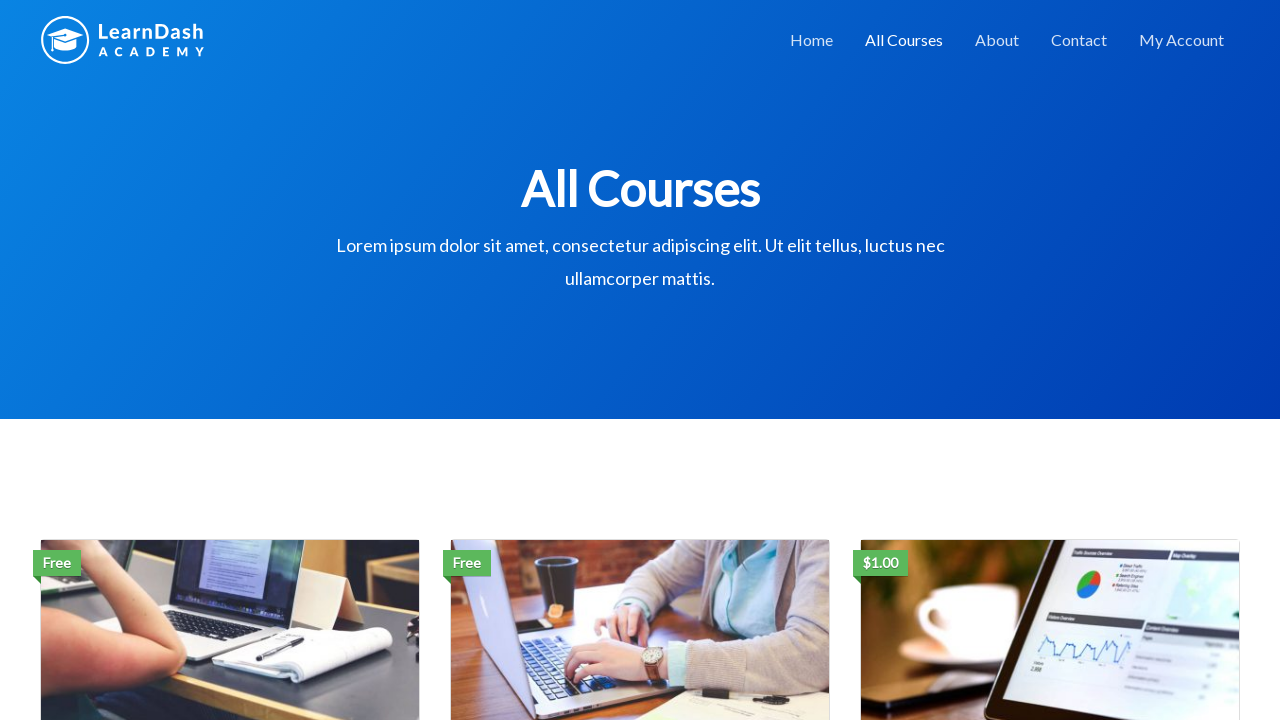

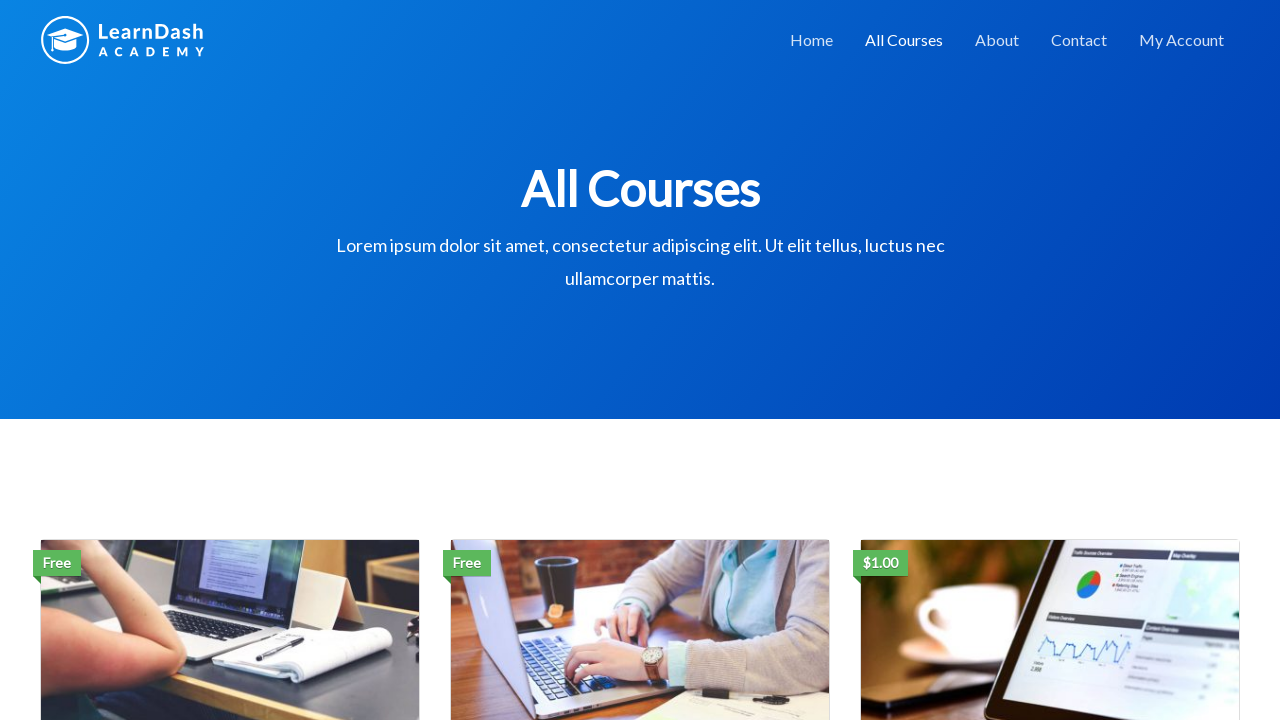